Tests the Add/Remove Elements functionality by clicking the Add Element button, verifying the Delete button appears, clicking Delete, and verifying the page heading is still visible

Starting URL: https://the-internet.herokuapp.com/add_remove_elements/

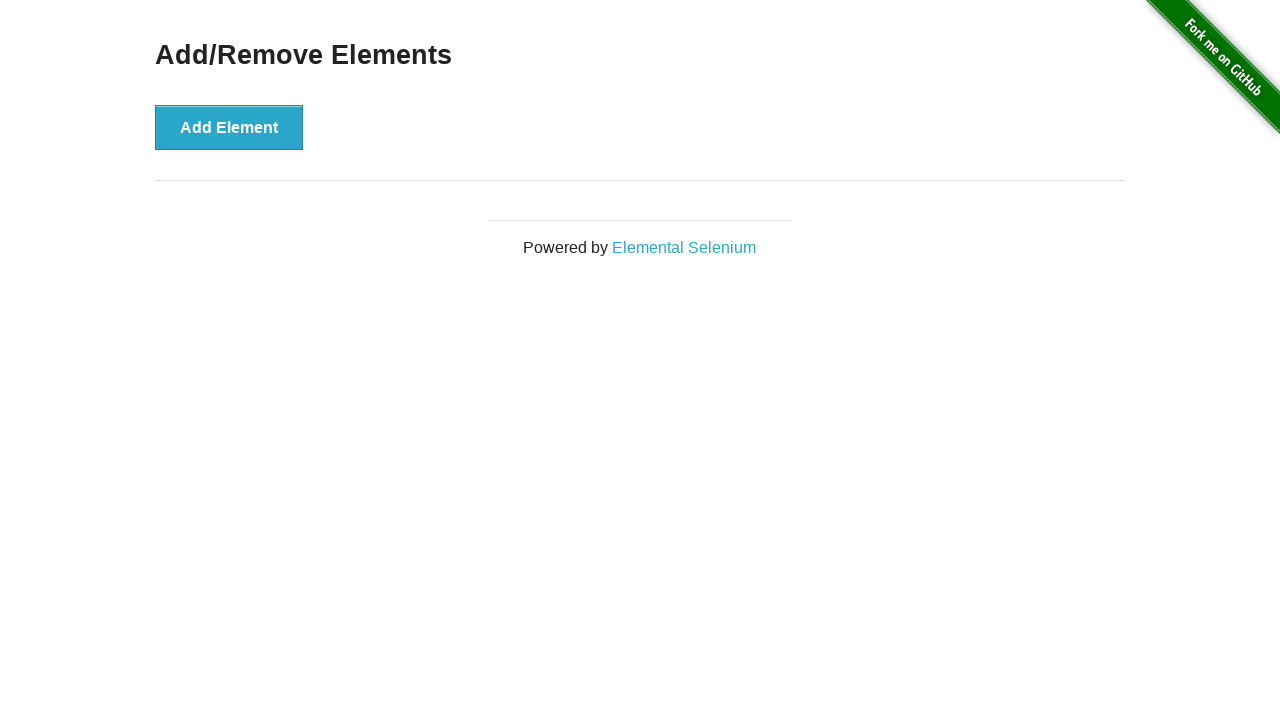

Clicked Add Element button at (229, 127) on xpath=//*[@onclick='addElement()']
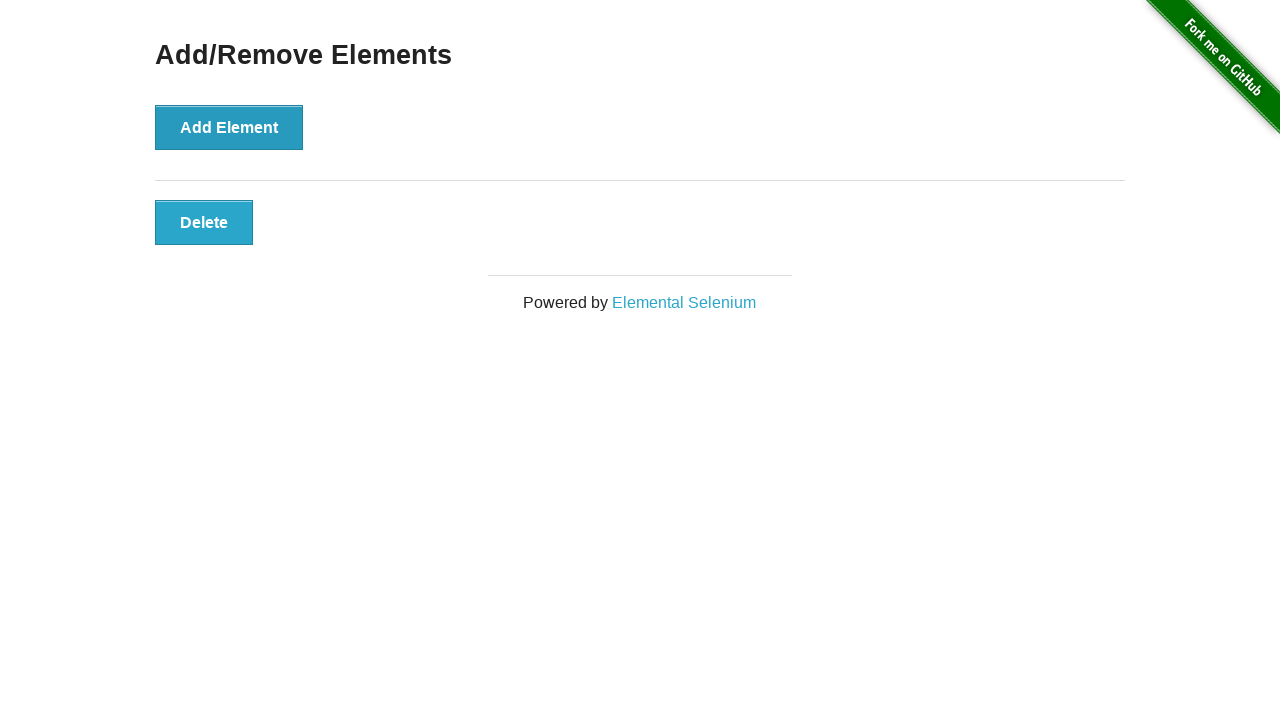

Delete button appeared and is visible
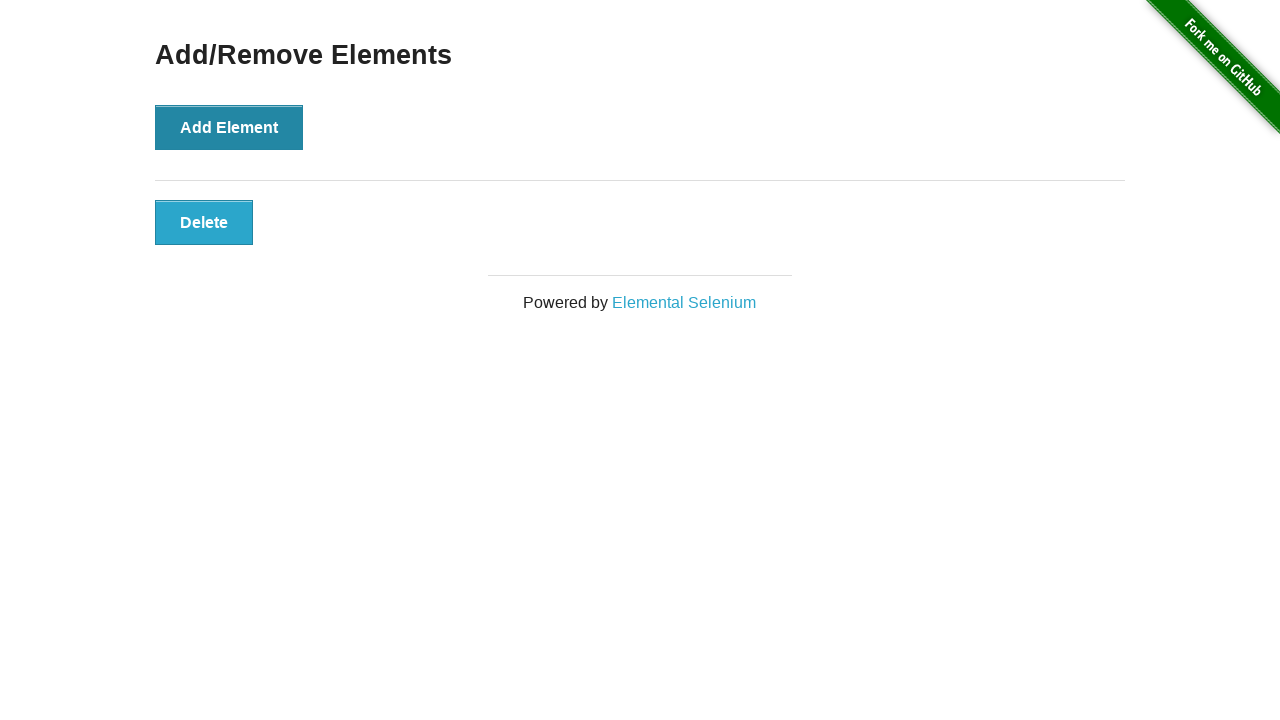

Clicked Delete button at (204, 222) on xpath=//*[@onclick='deleteElement()']
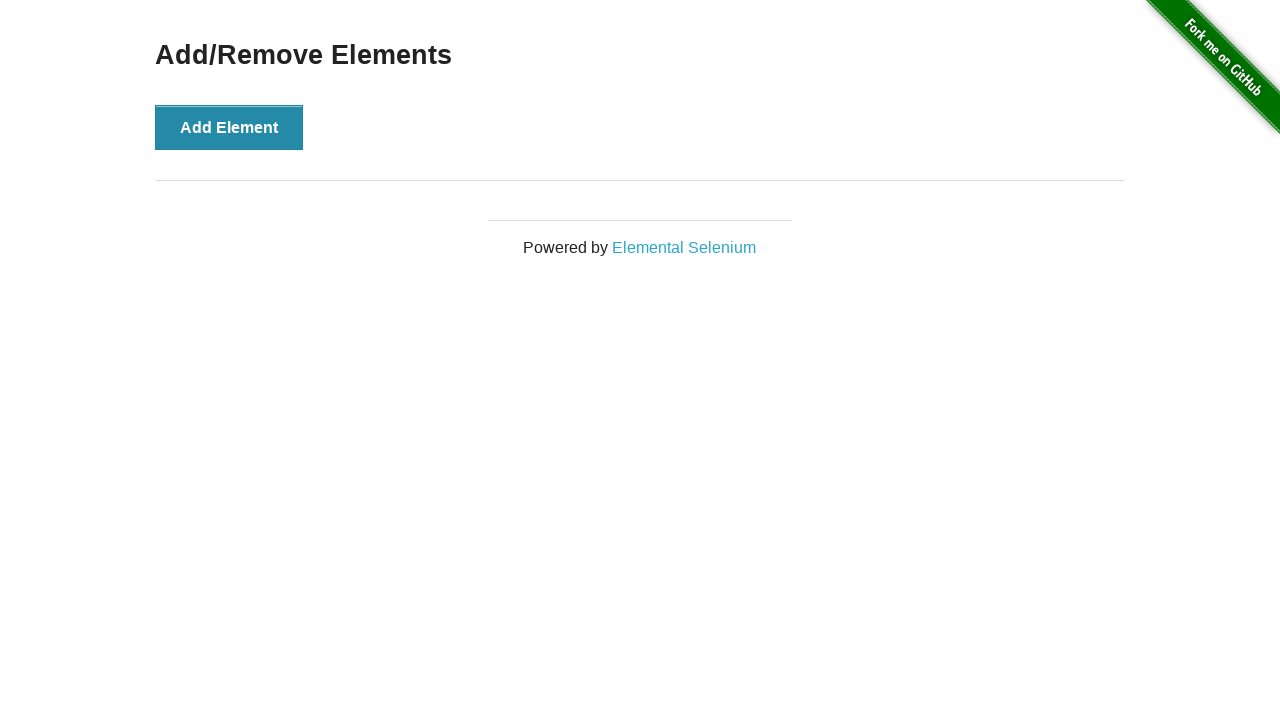

Verified Add/Remove Elements heading is still visible
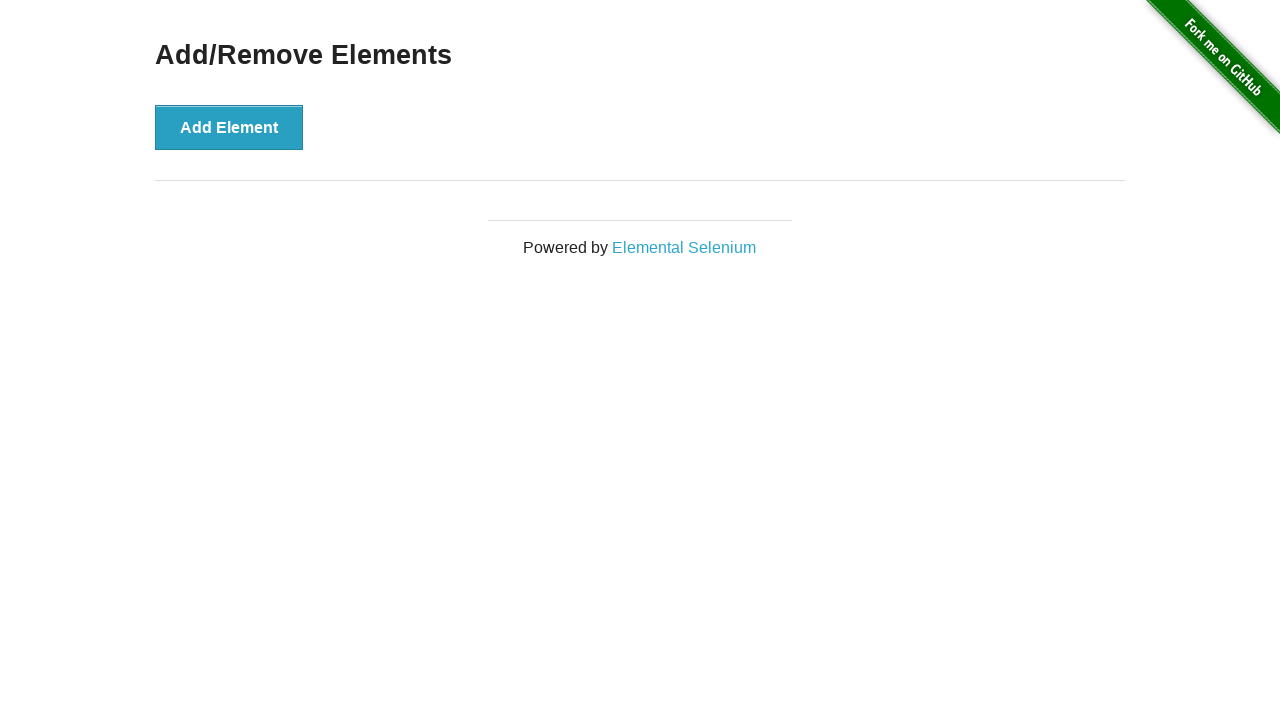

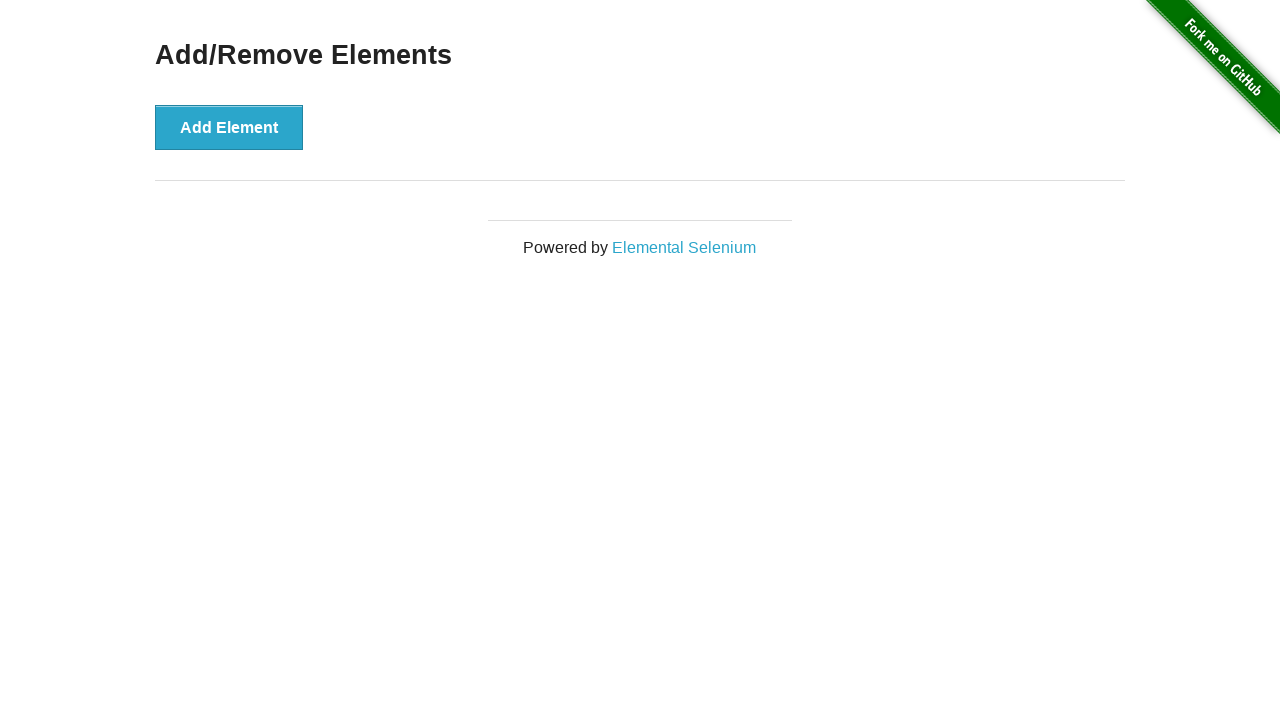